Performs a search for "java" and verifies that page 2 pagination link is displayed in the results

Starting URL: https://openlibrary.org/

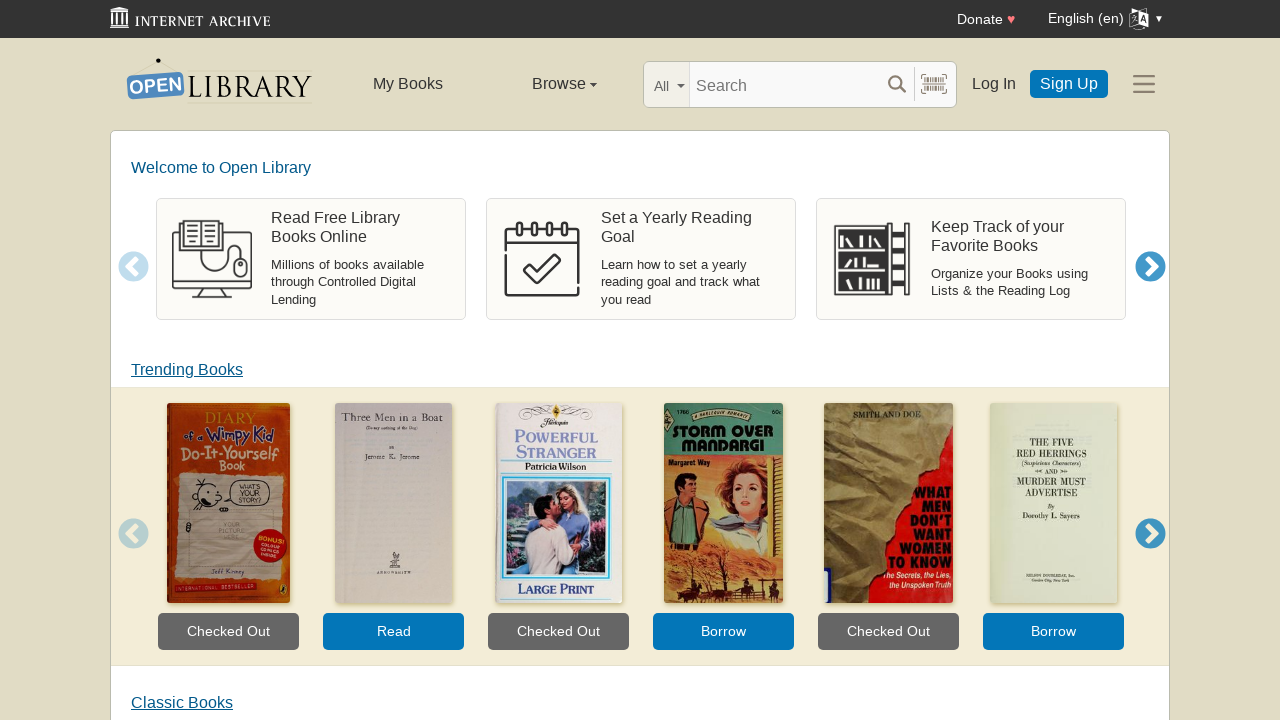

Filled search box with 'java' on input[name='q']
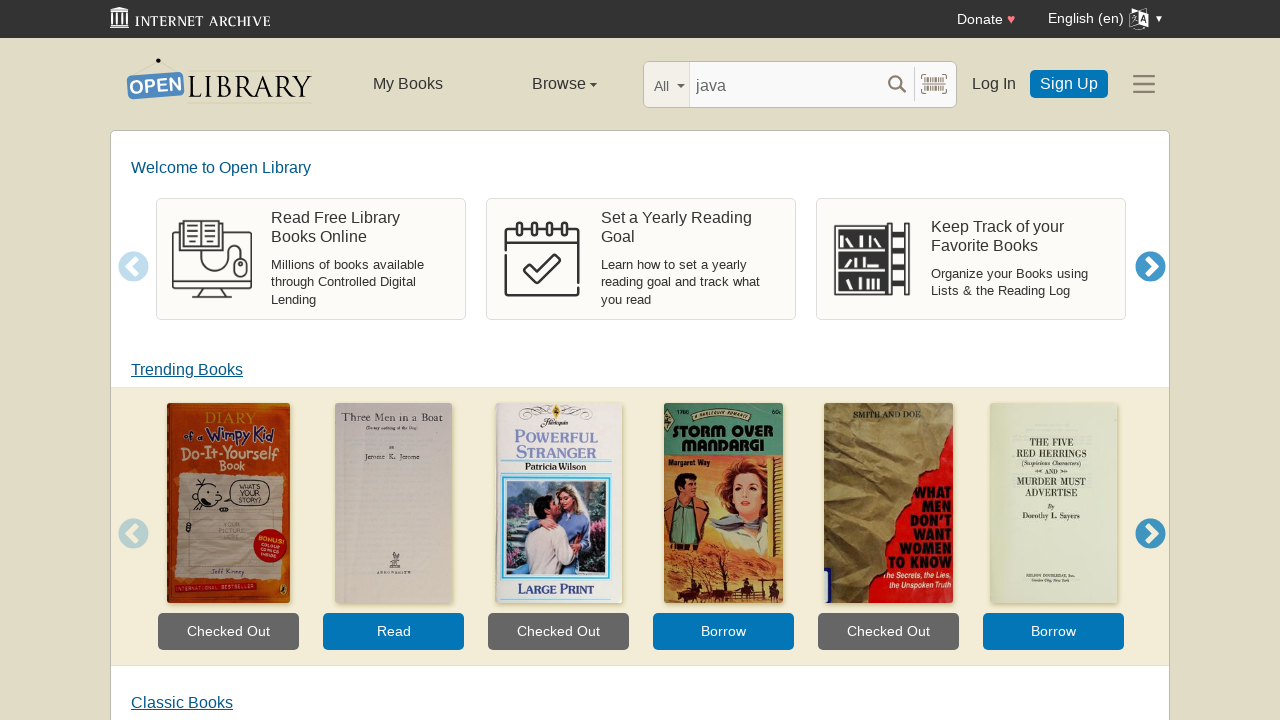

Clicked search submit button at (896, 84) on input[aria-label='Search submit']
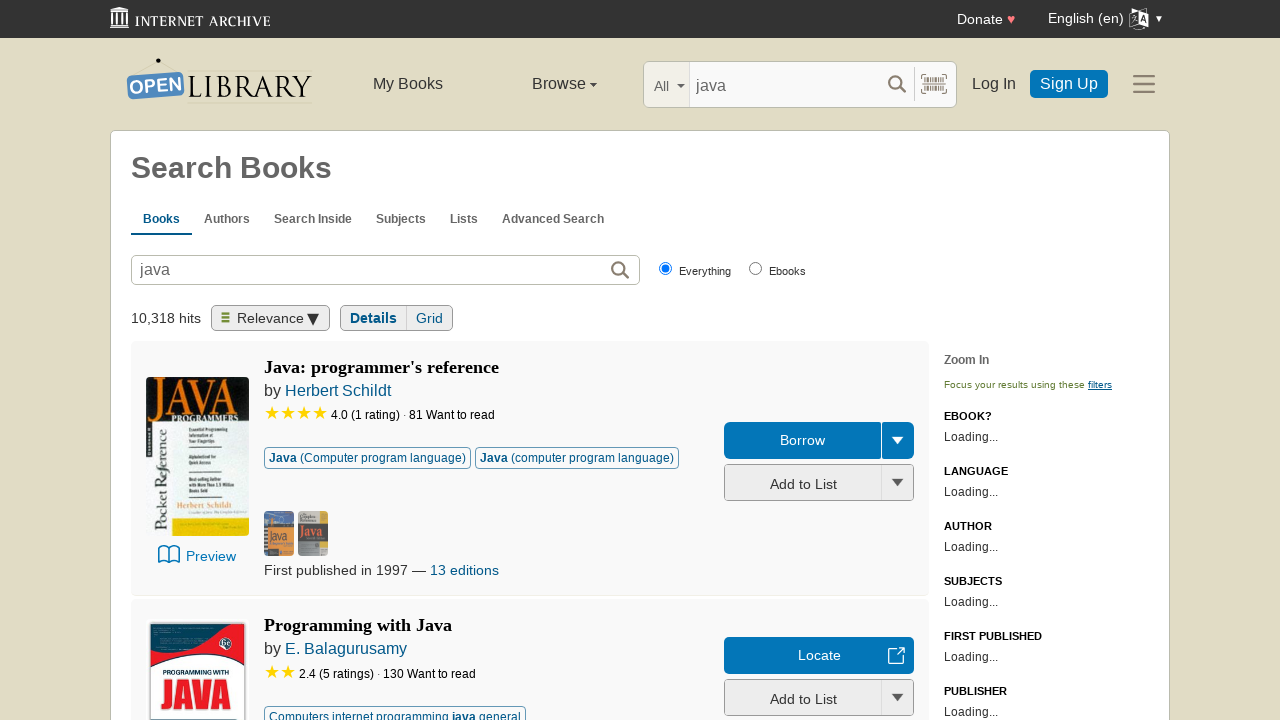

Page 2 pagination link is displayed in search results
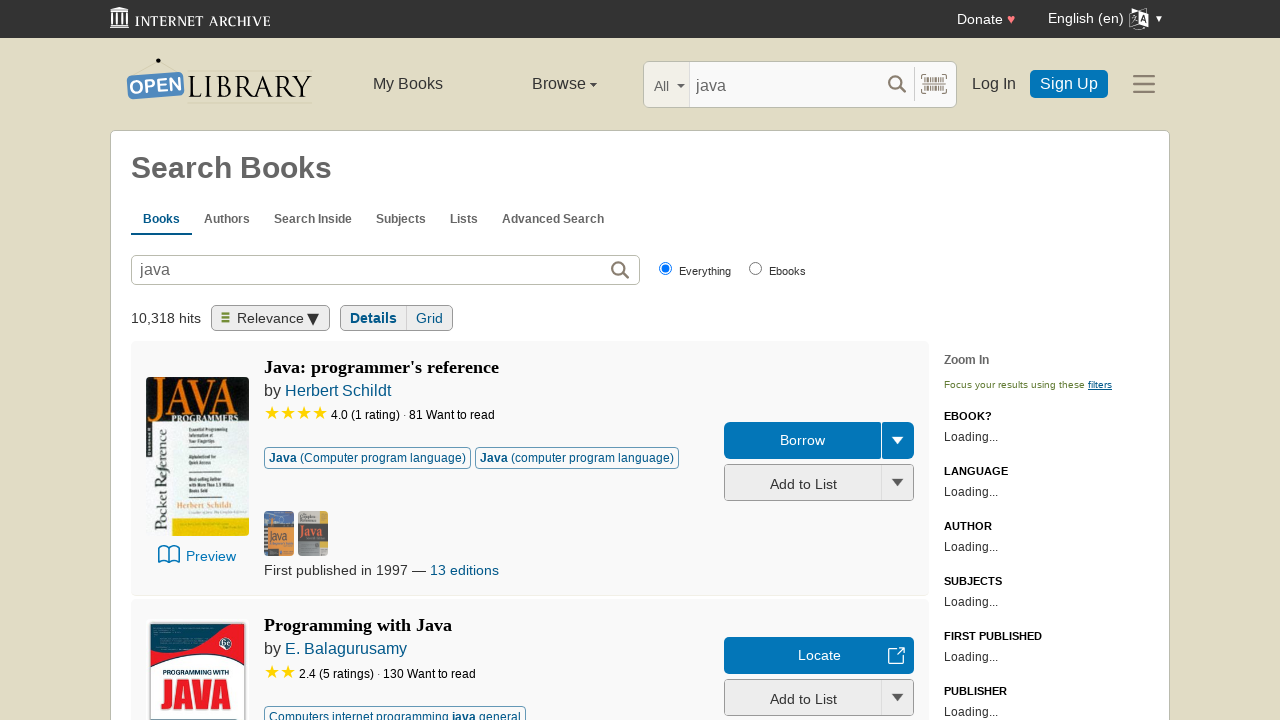

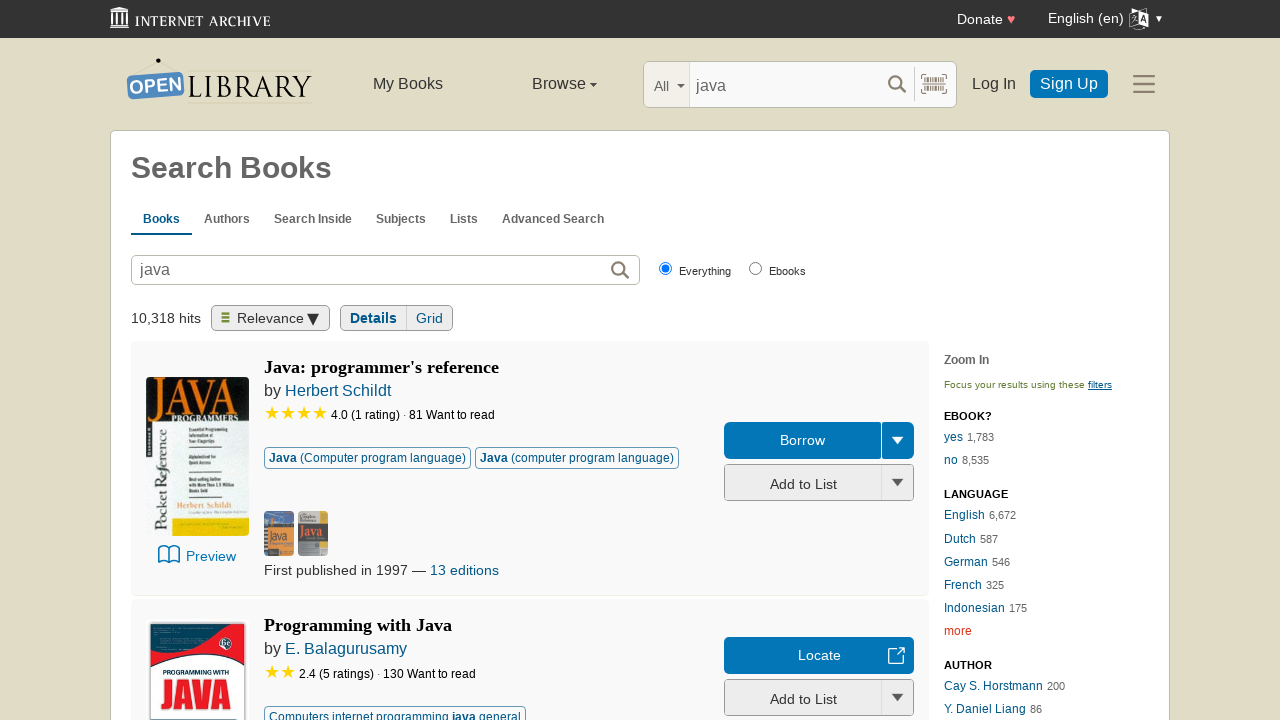